Clicks on the Laptops category link and verifies that laptop products like Sony vaio i5 and MacBook air are displayed

Starting URL: https://www.demoblaze.com/

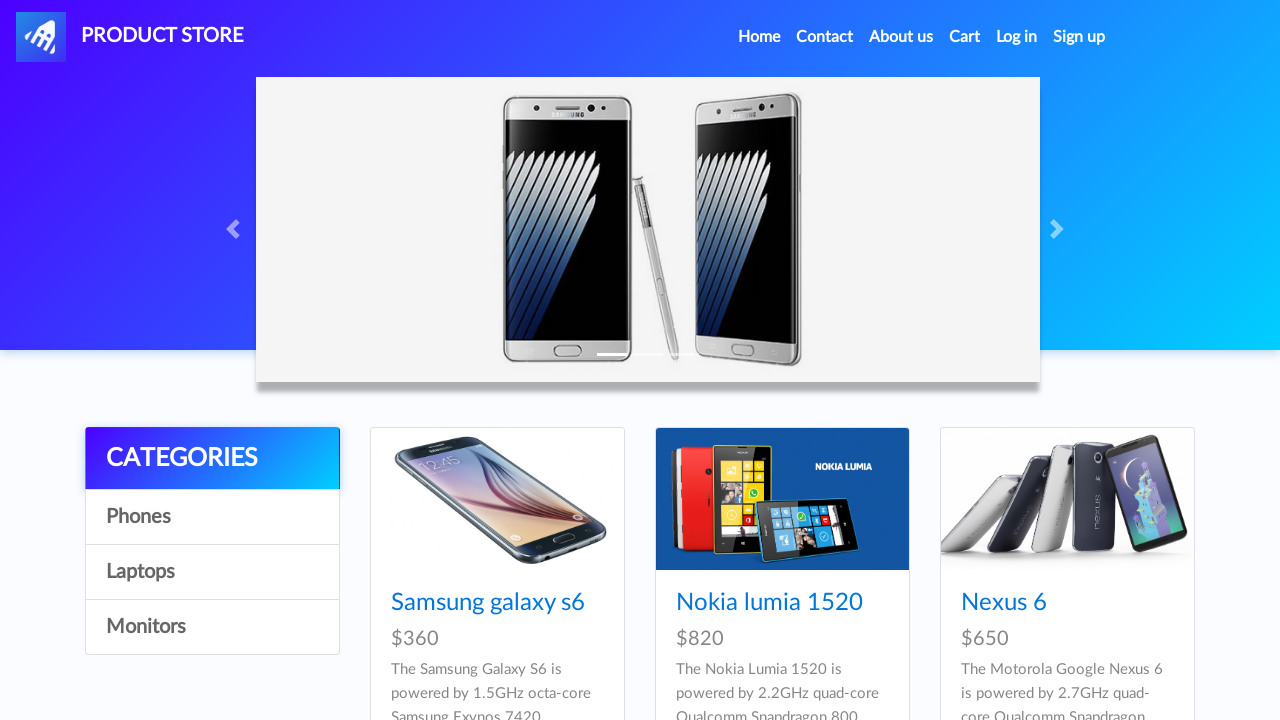

Clicked on Laptops category link at (212, 572) on a:has-text('Laptops')
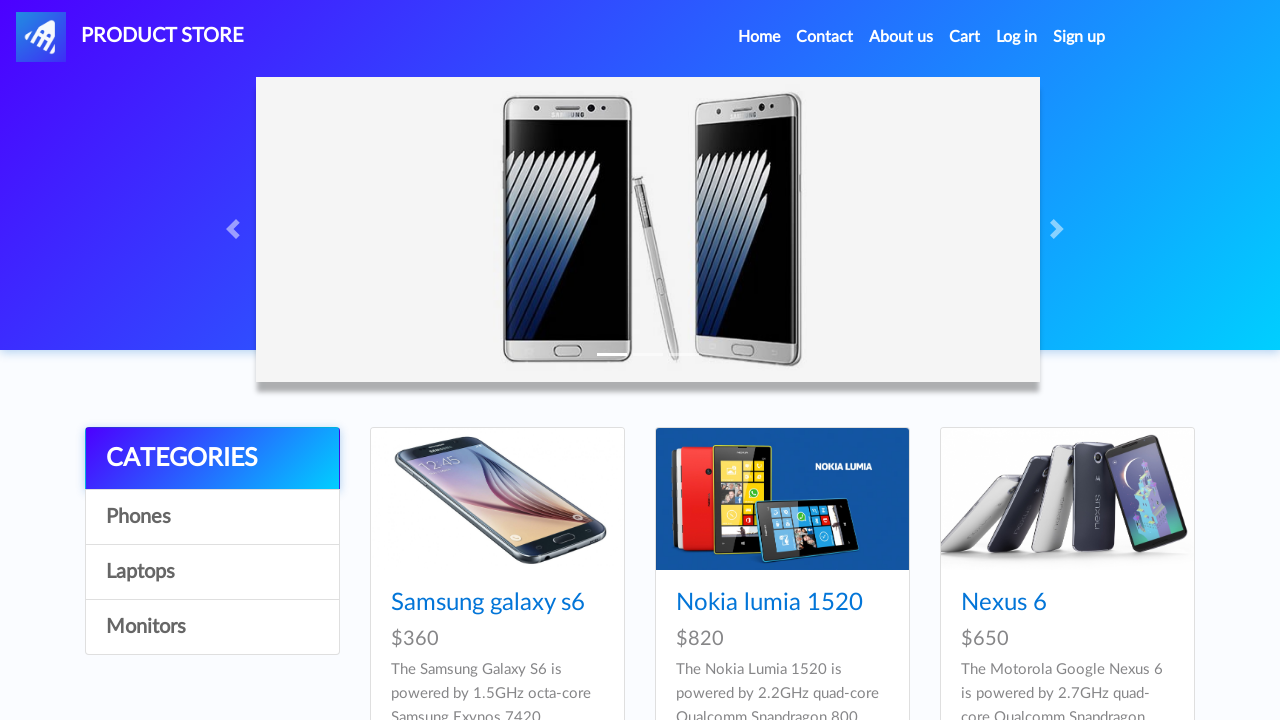

Product cards loaded on Laptops page
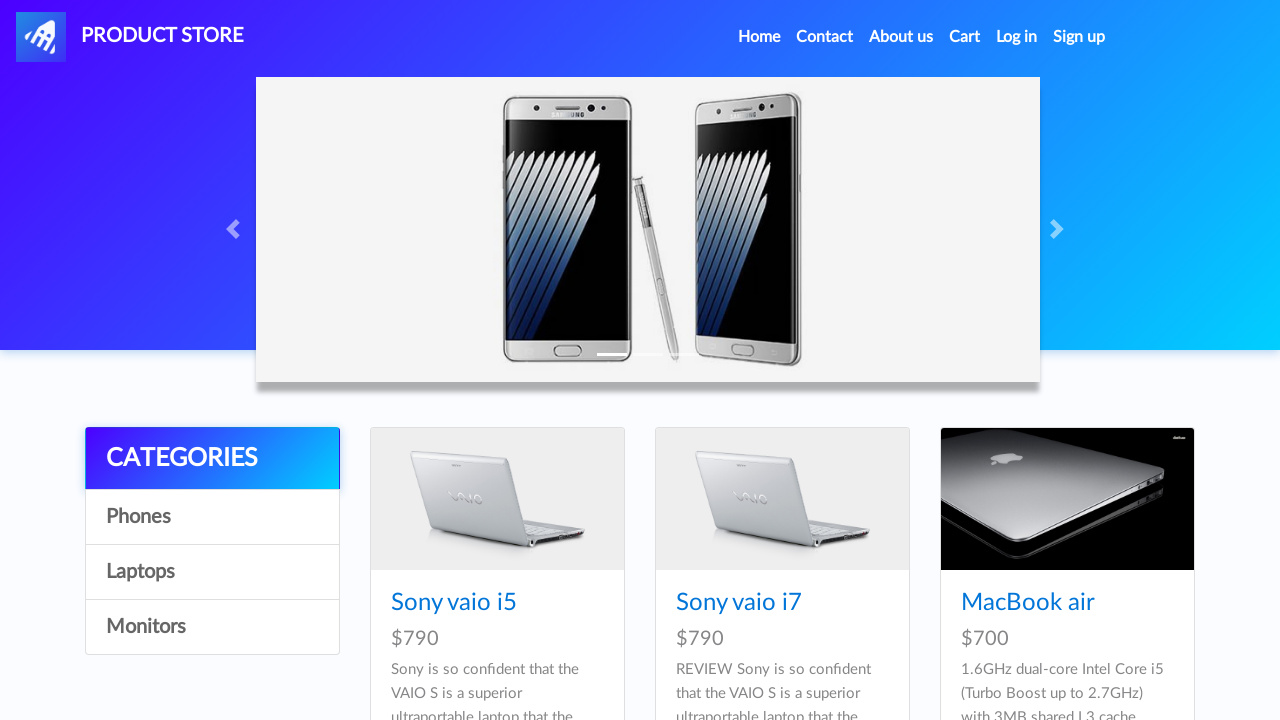

Waited 2 seconds for page to fully render
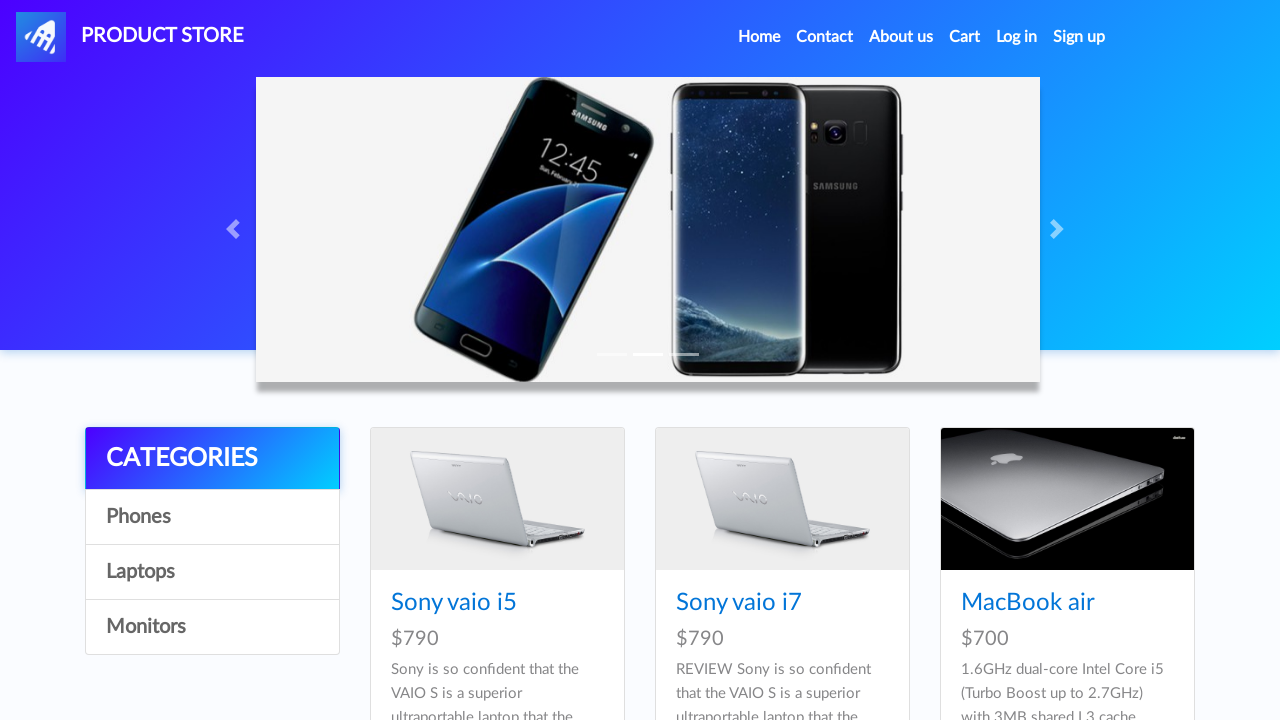

Verified Sony vaio i5 laptop product is displayed
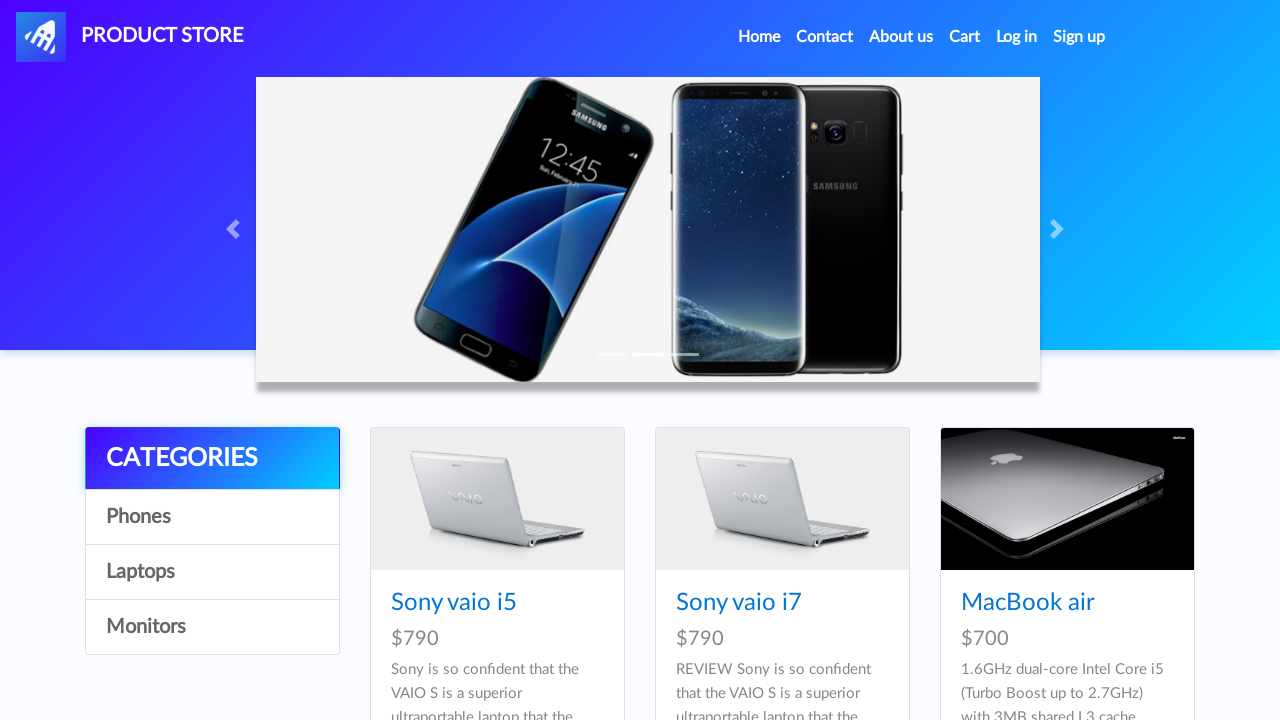

Verified MacBook air laptop product is displayed
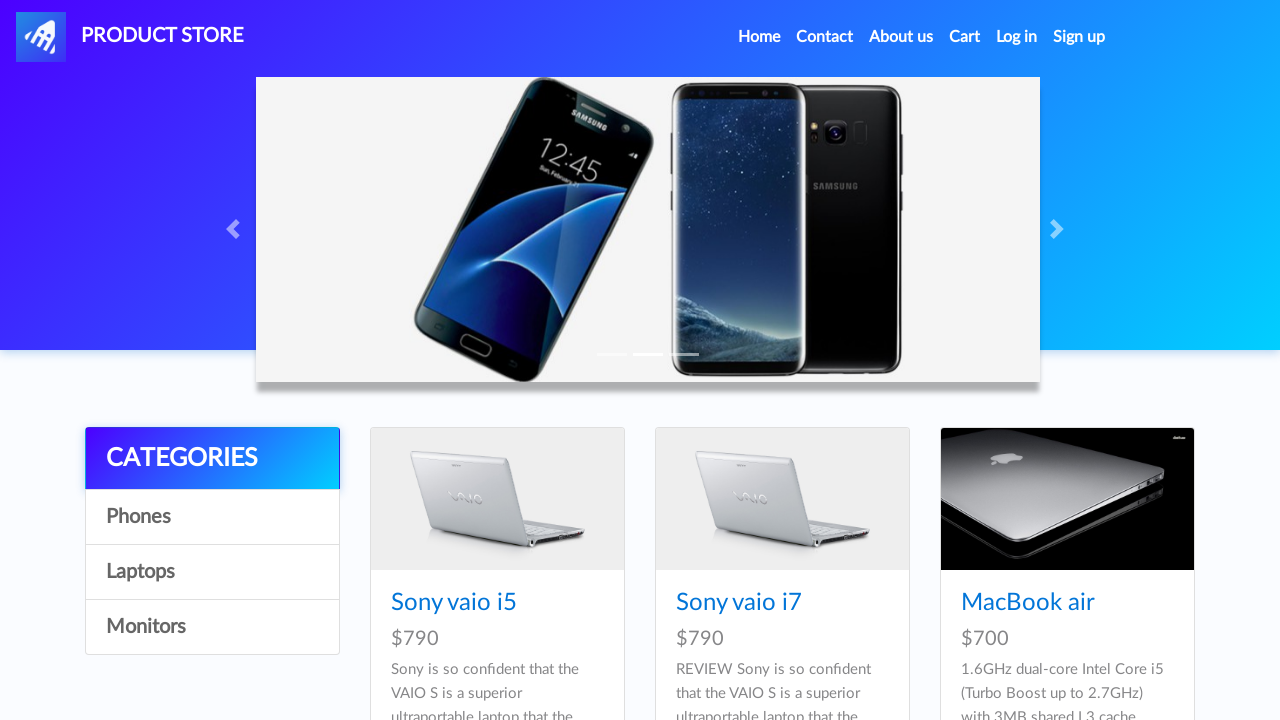

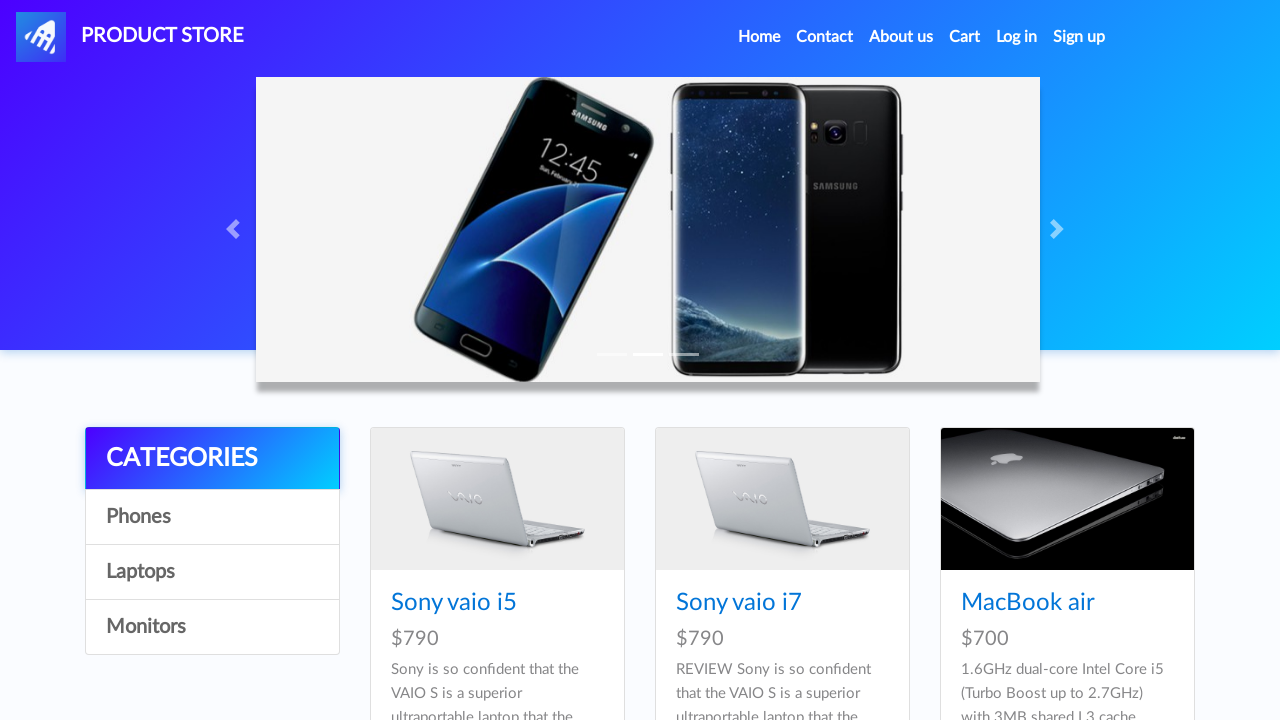